Tests dynamically loaded page elements by clicking Start button and waiting for hidden element to become visible

Starting URL: http://the-internet.herokuapp.com/dynamic_loading/1

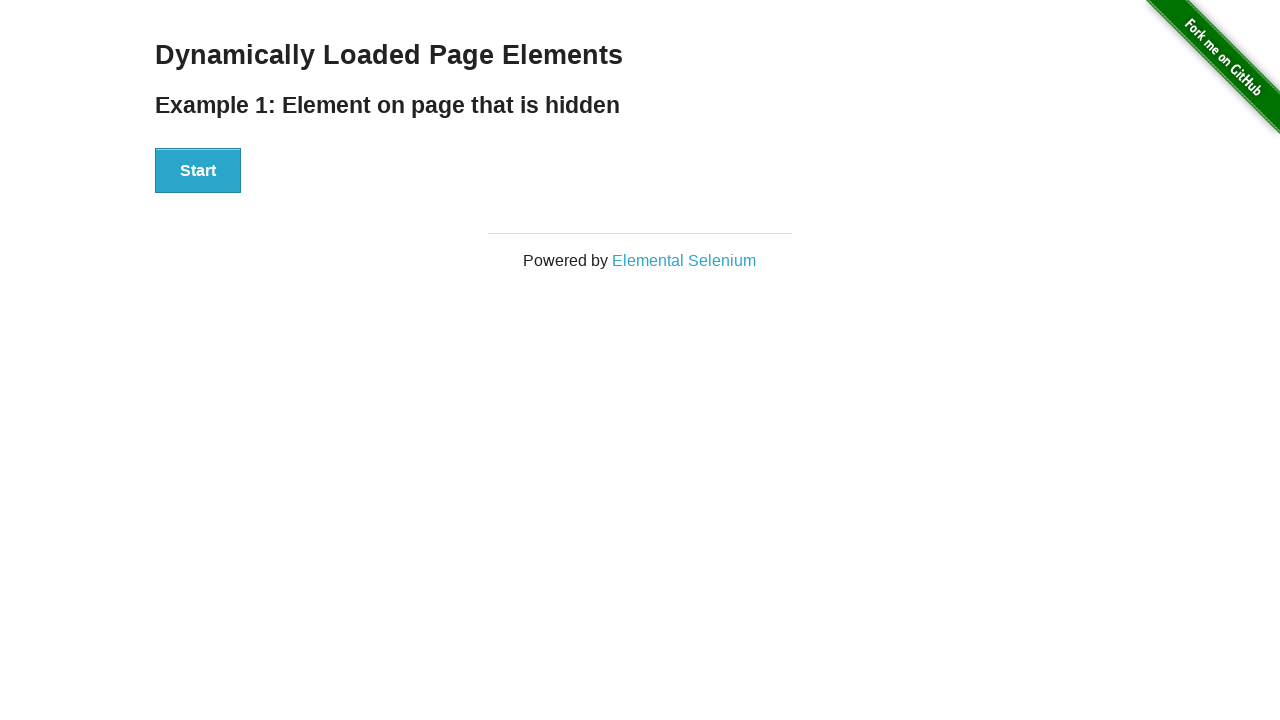

Clicked the Start button to trigger dynamic loading at (198, 171) on xpath=//div[@id='start']/button[contains(text(),'Start')]
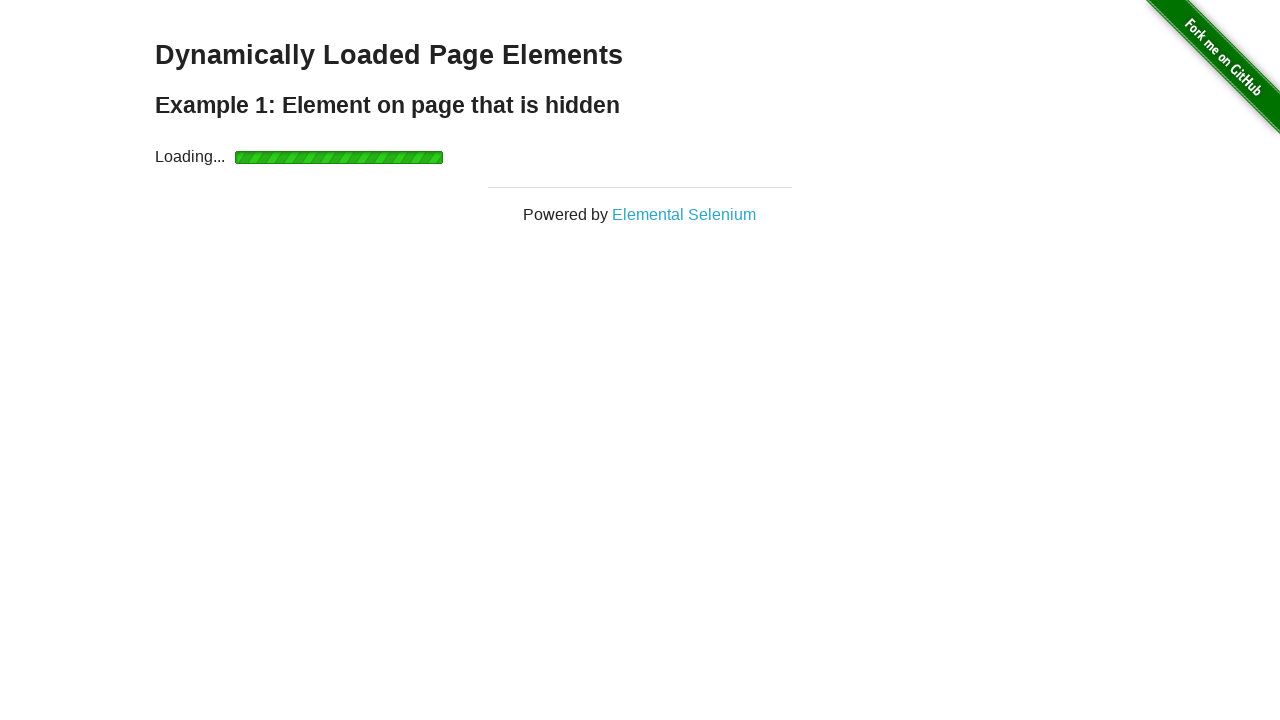

Loading bar appeared
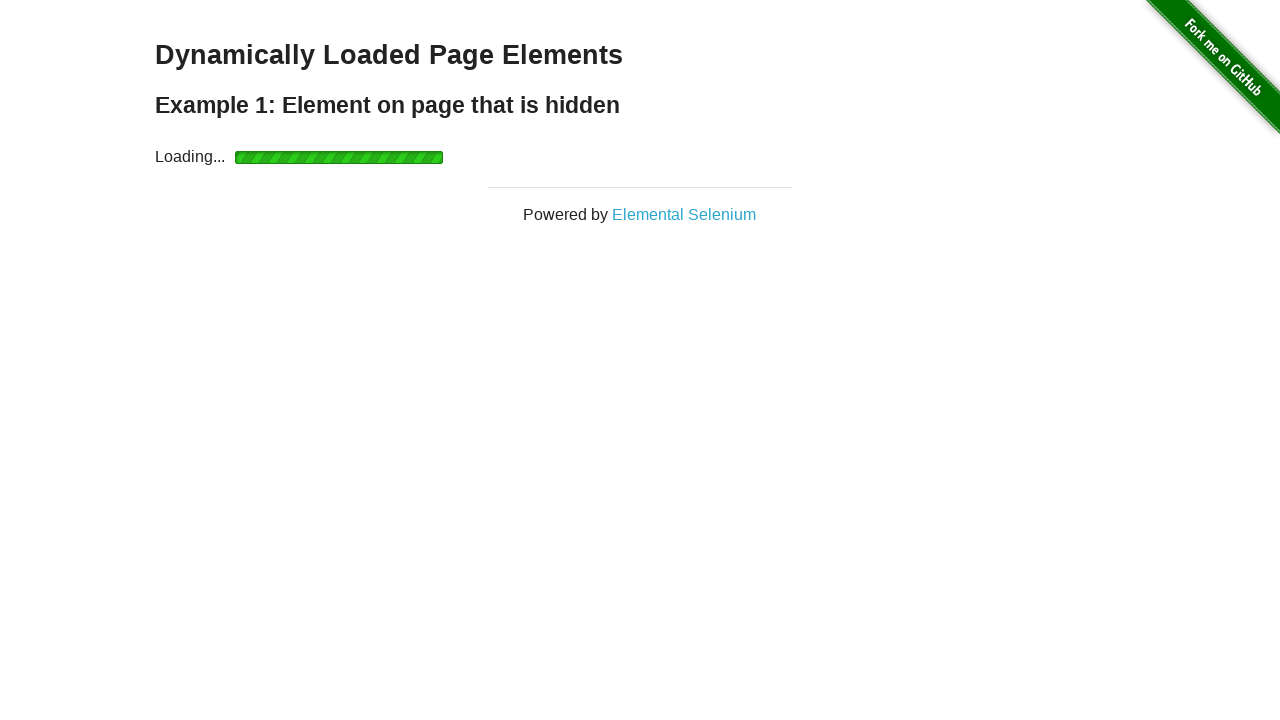

Loading bar disappeared after content loaded
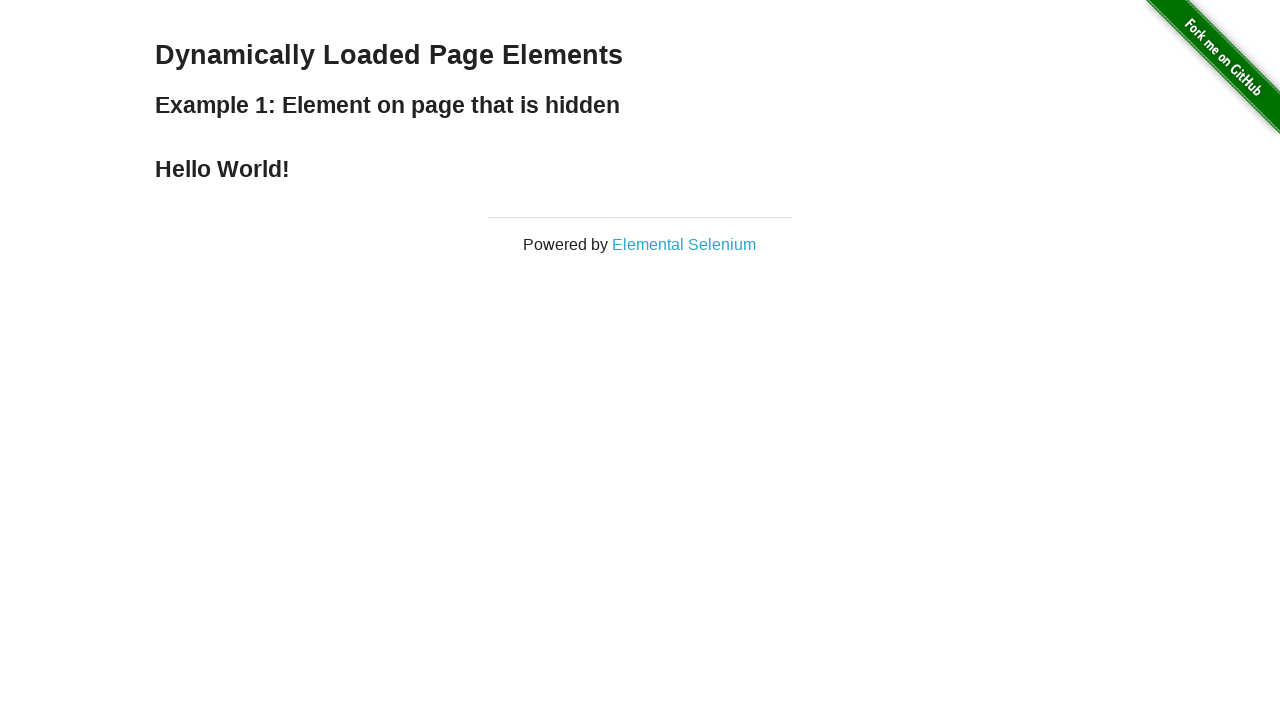

Hello World text is now visible on the page
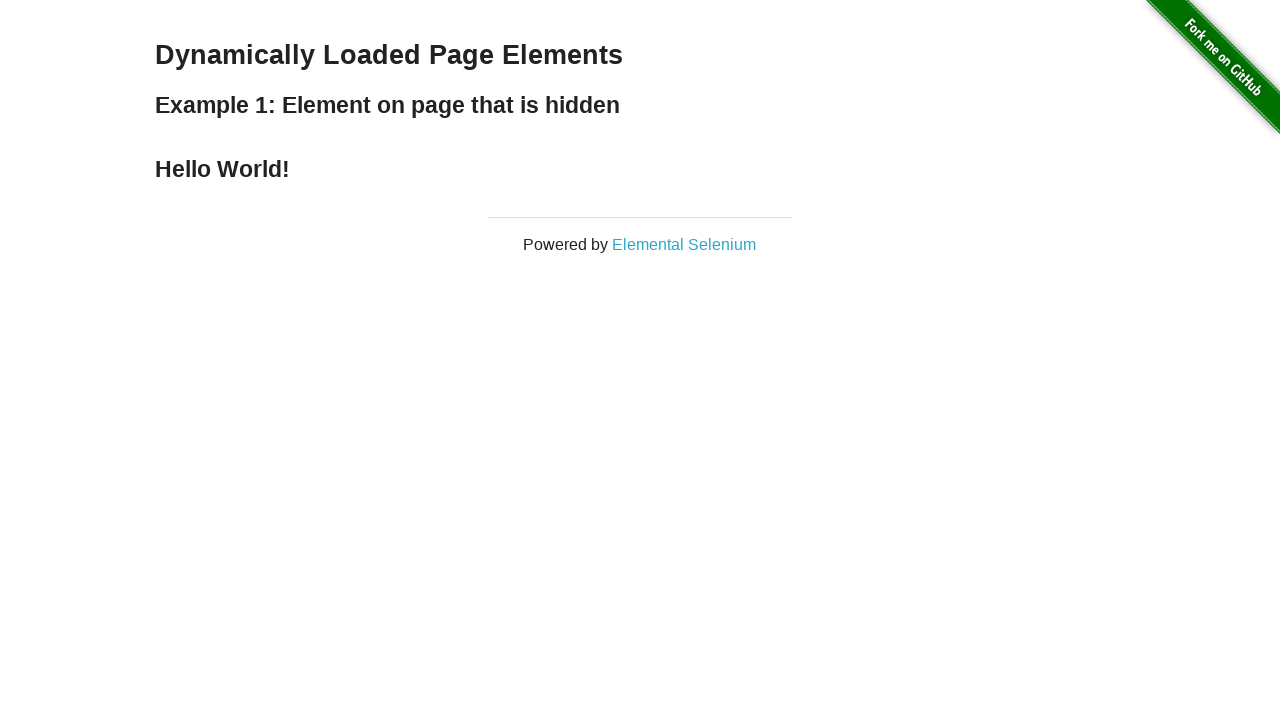

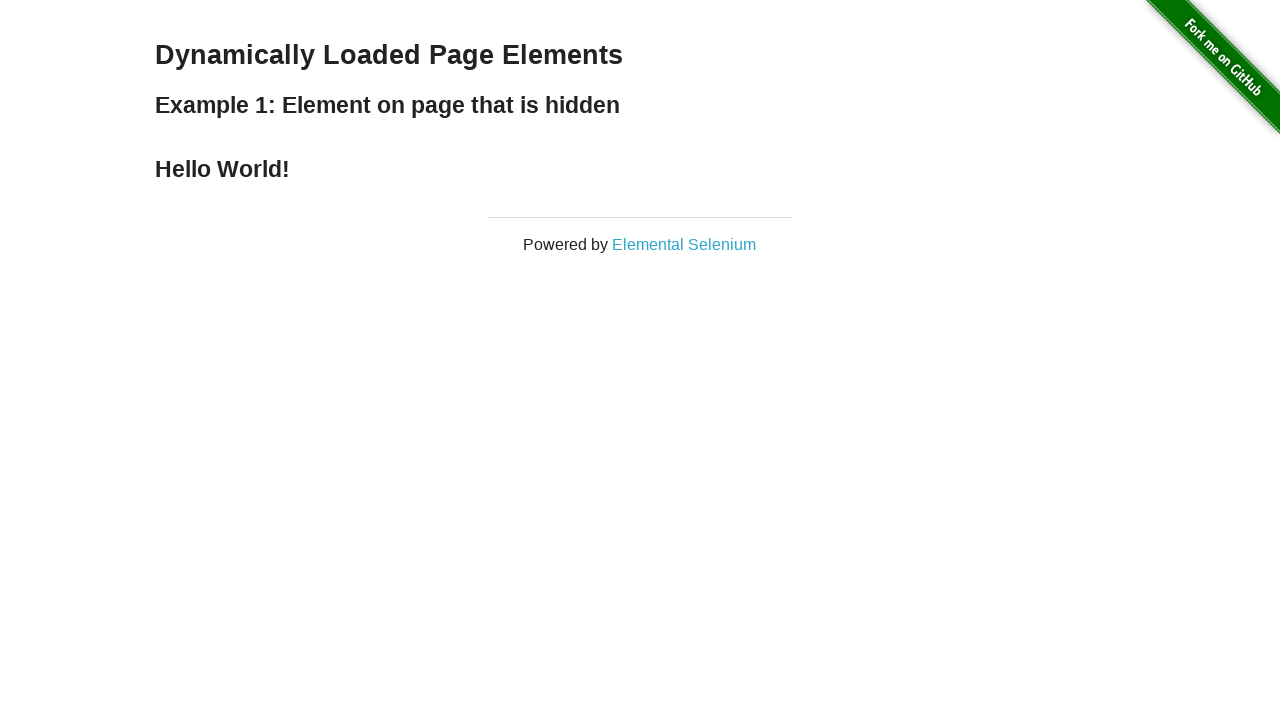